Tests table sorting on a table with helpful class attributes by clicking the Due column header using semantic class selectors

Starting URL: http://the-internet.herokuapp.com/tables

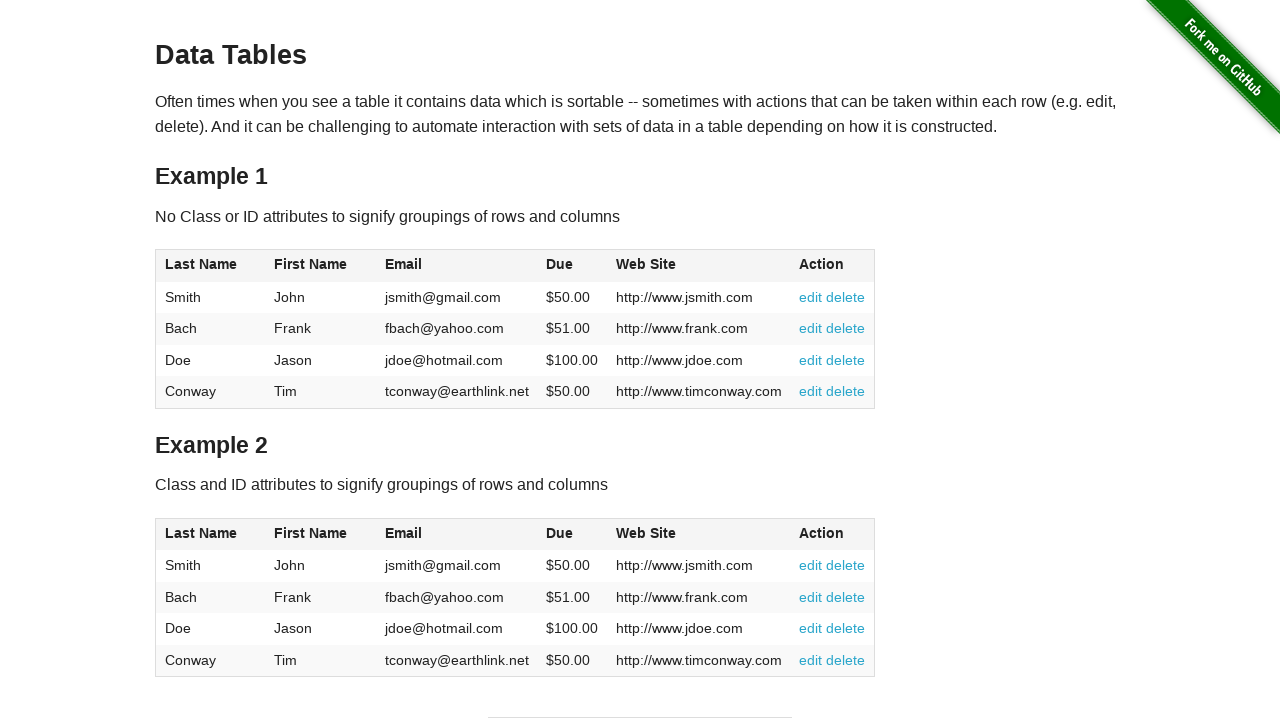

Clicked Due column header in table2 to sort by dues at (560, 533) on #table2 thead .dues
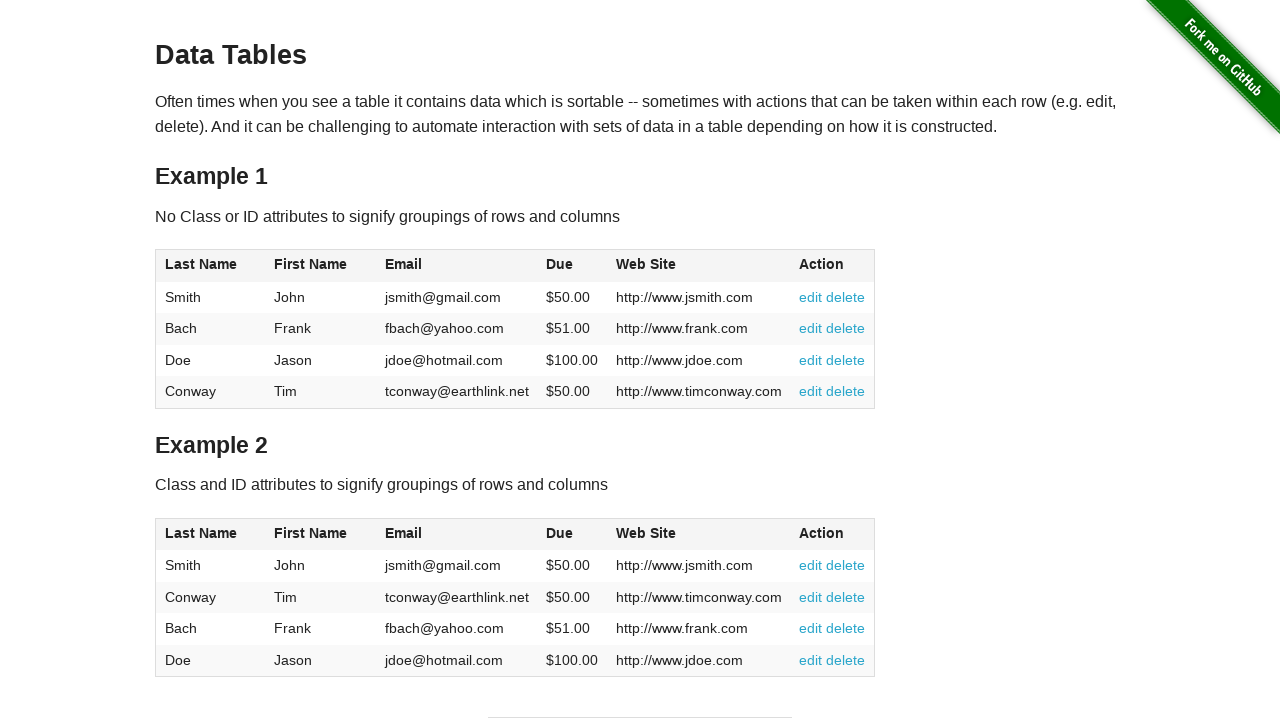

Table sorted and Due column data loaded in table body
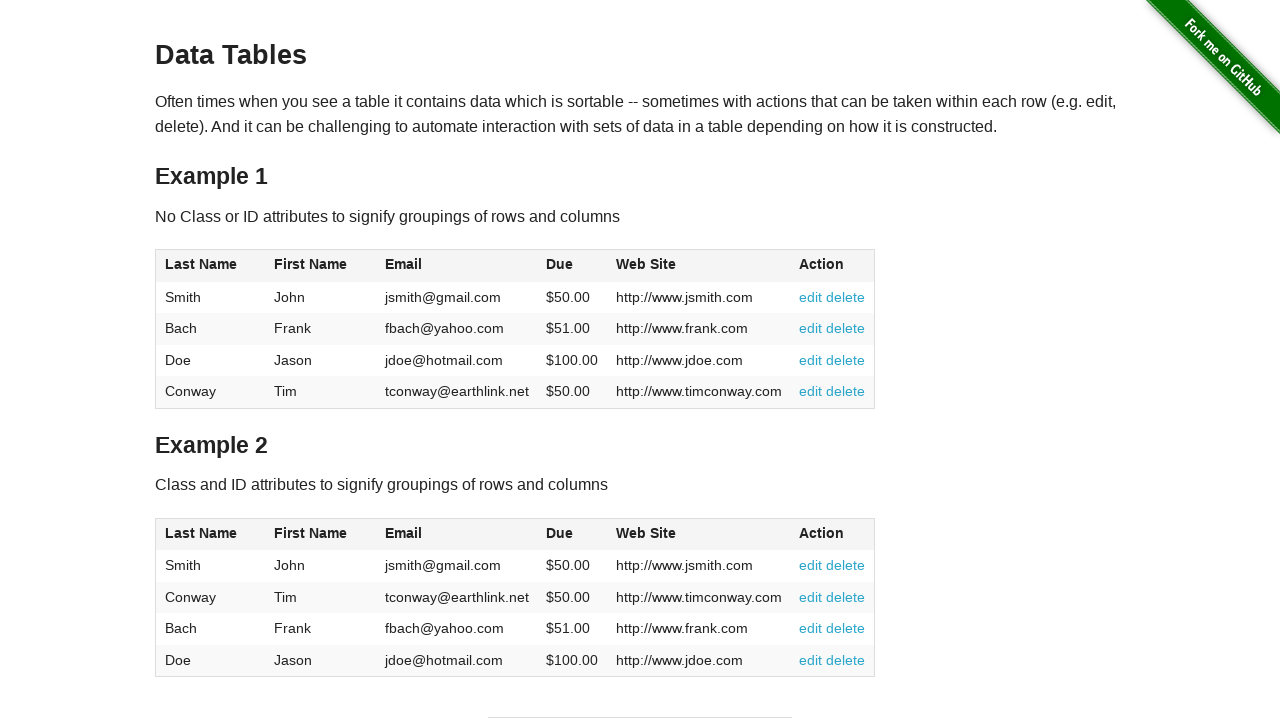

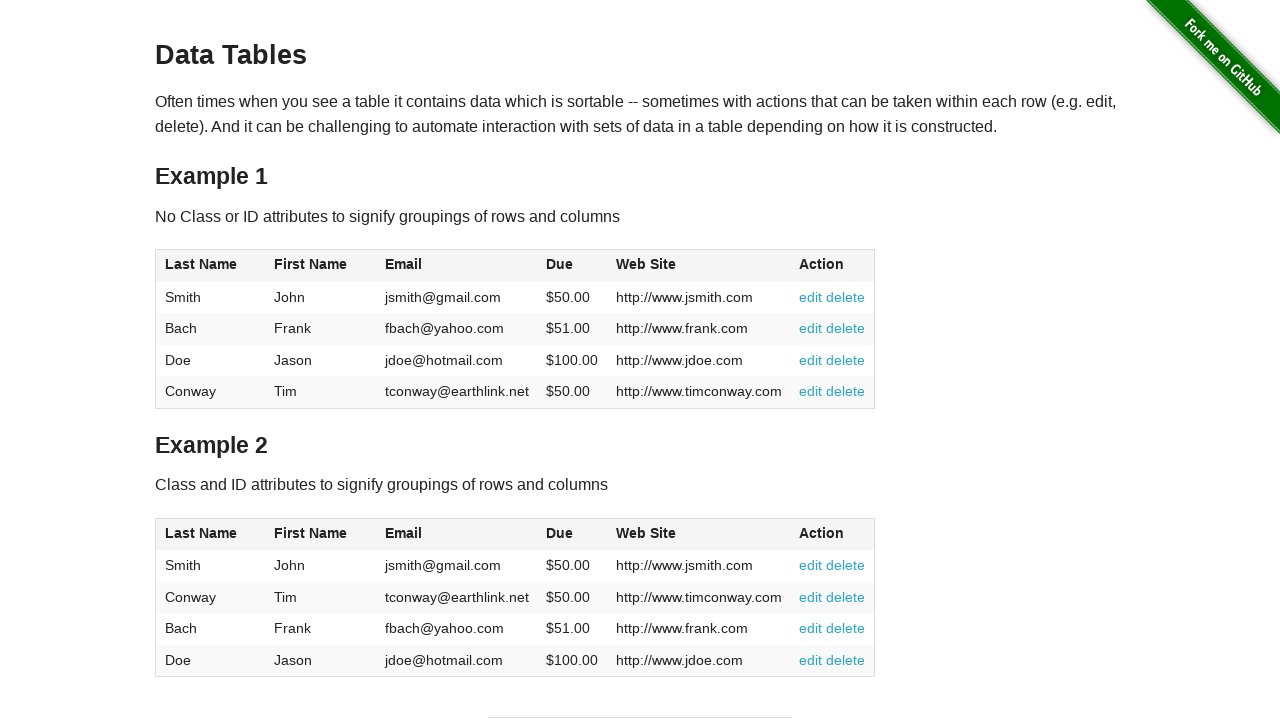